Tests auto-suggestive dropdown by typing partial text and selecting from the suggested options

Starting URL: https://rahulshettyacademy.com/dropdownsPractise/

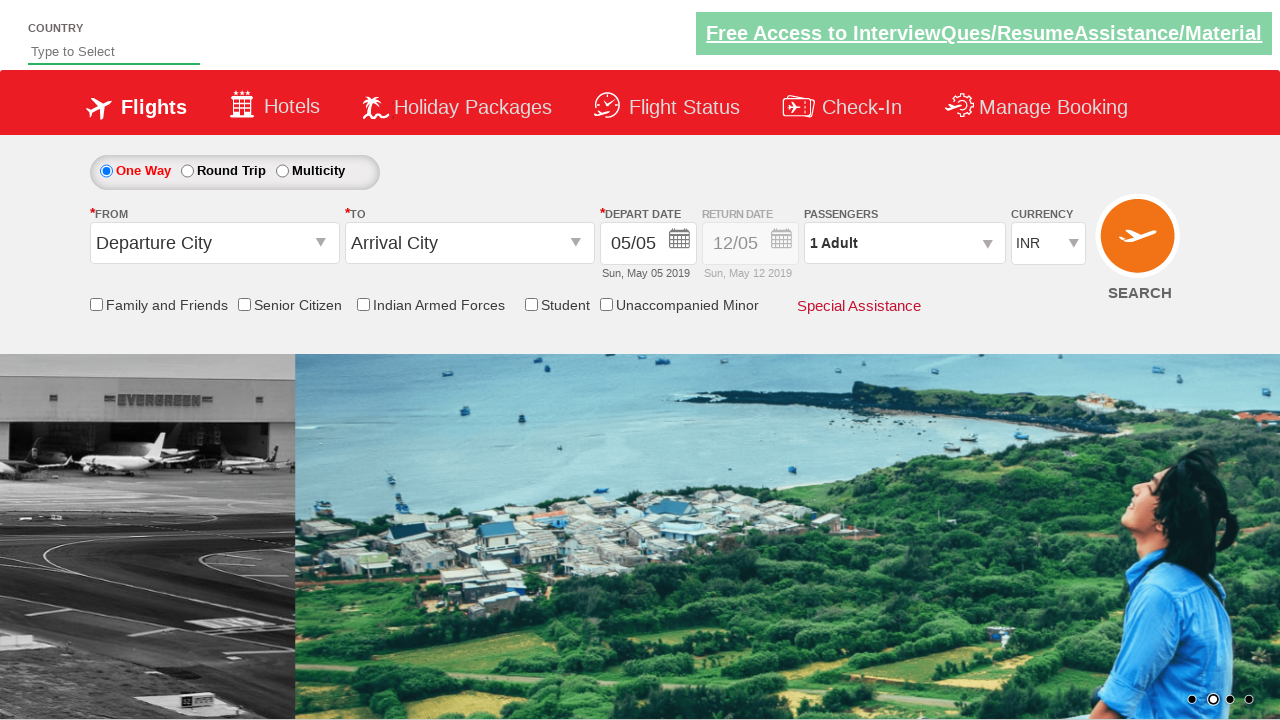

Typed 'Ind' in auto-suggestive dropdown field on //input[@id='autosuggest']
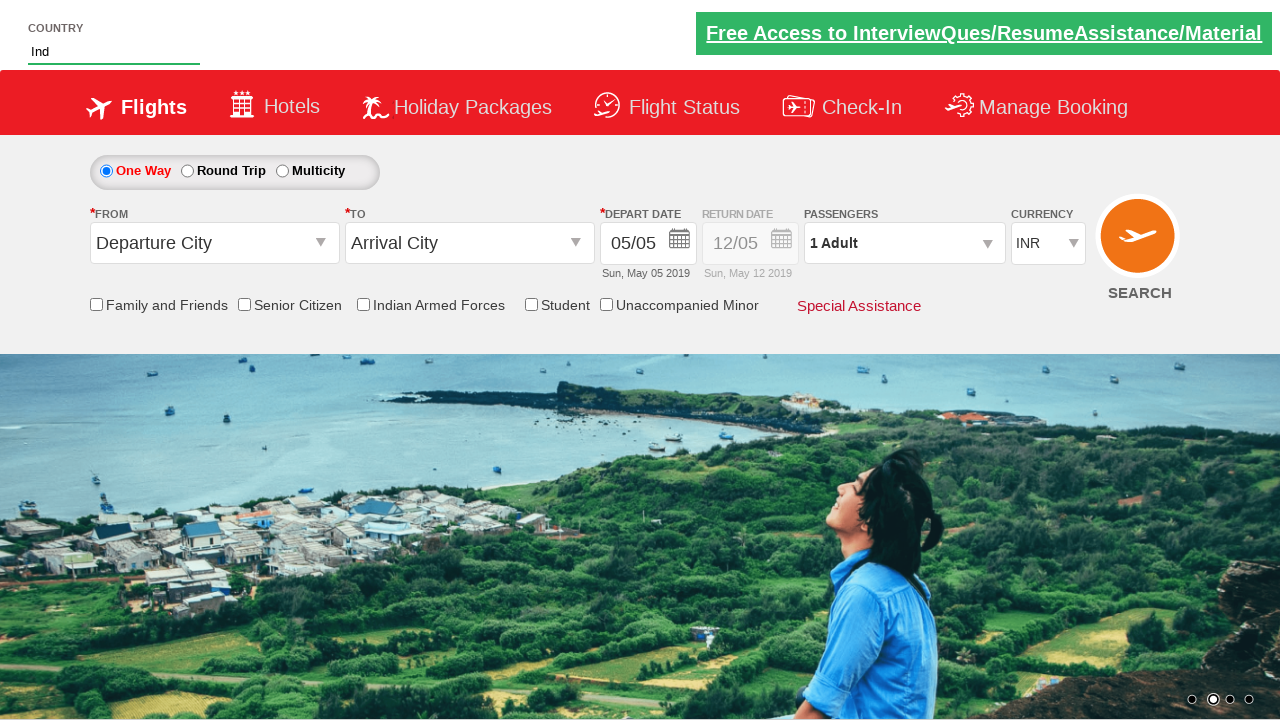

Auto-suggestive dropdown options appeared
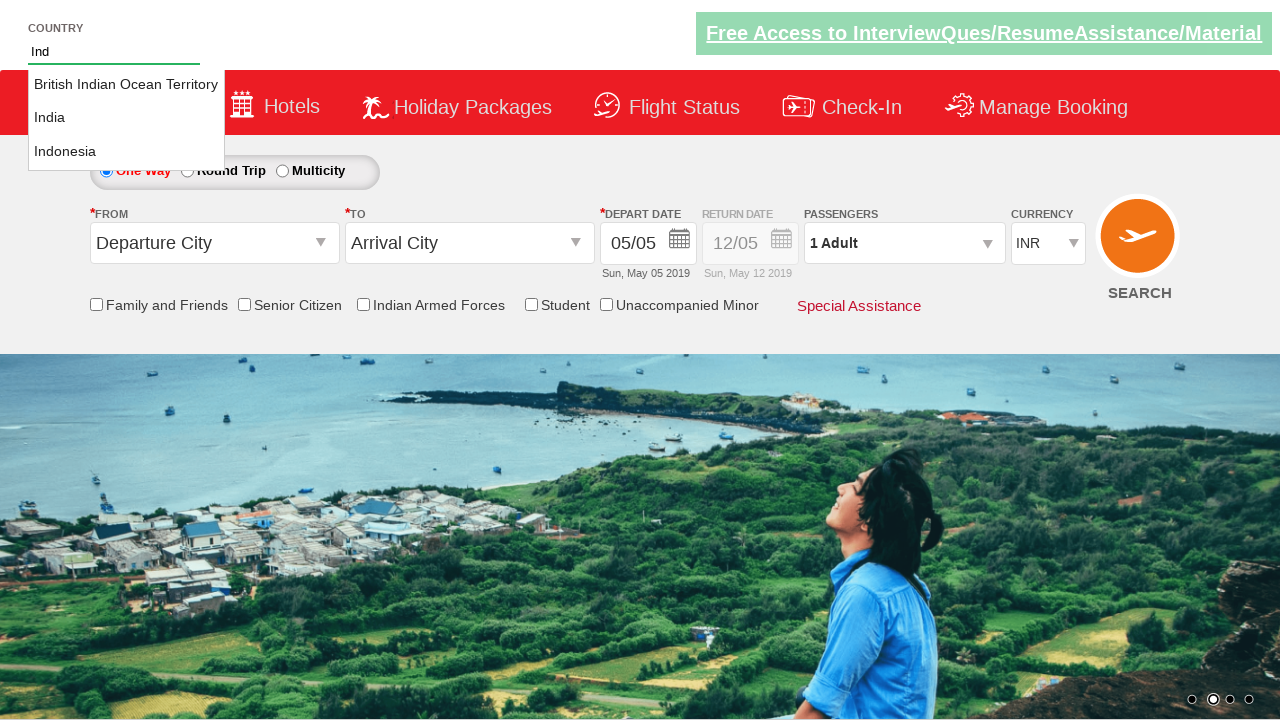

Selected 'India' from the dropdown suggestions at (126, 118) on xpath=//li[@class='ui-menu-item']/a[text()='India']
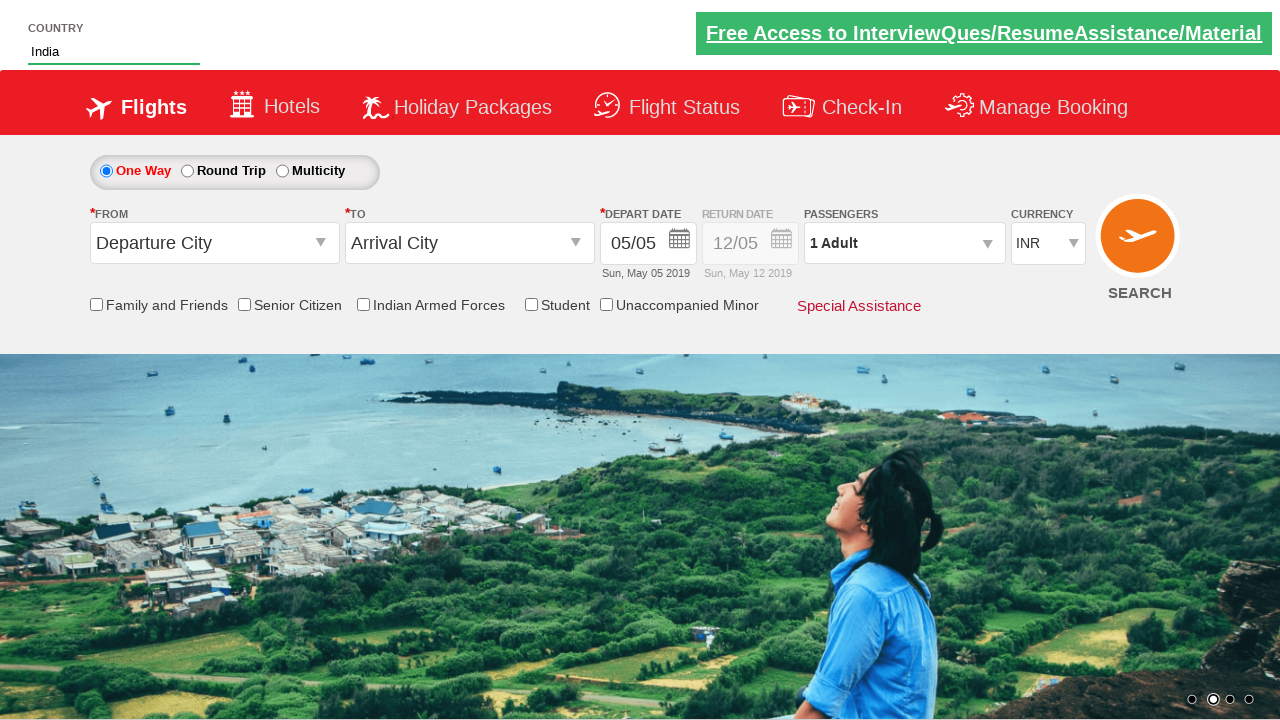

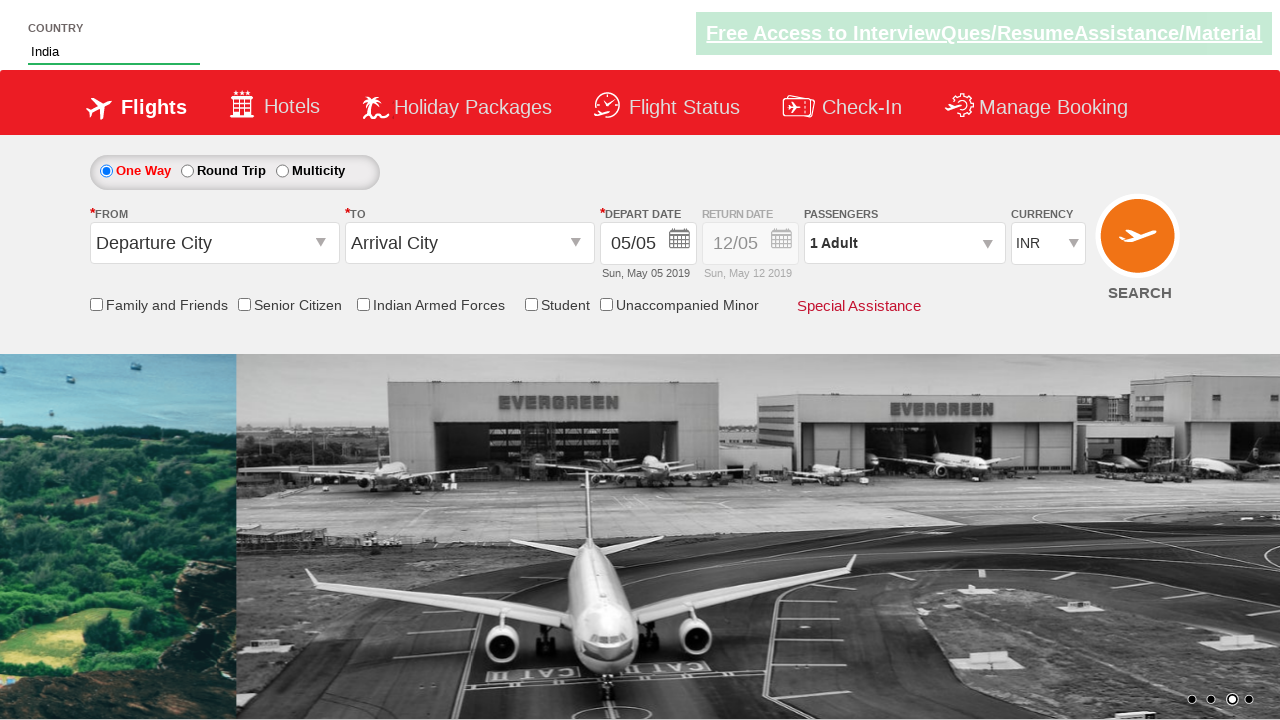